Navigates to the Online Testing Help website and verifies the page loaded correctly by checking the URL and title are accessible.

Starting URL: https://onlinetestinghelp.com/

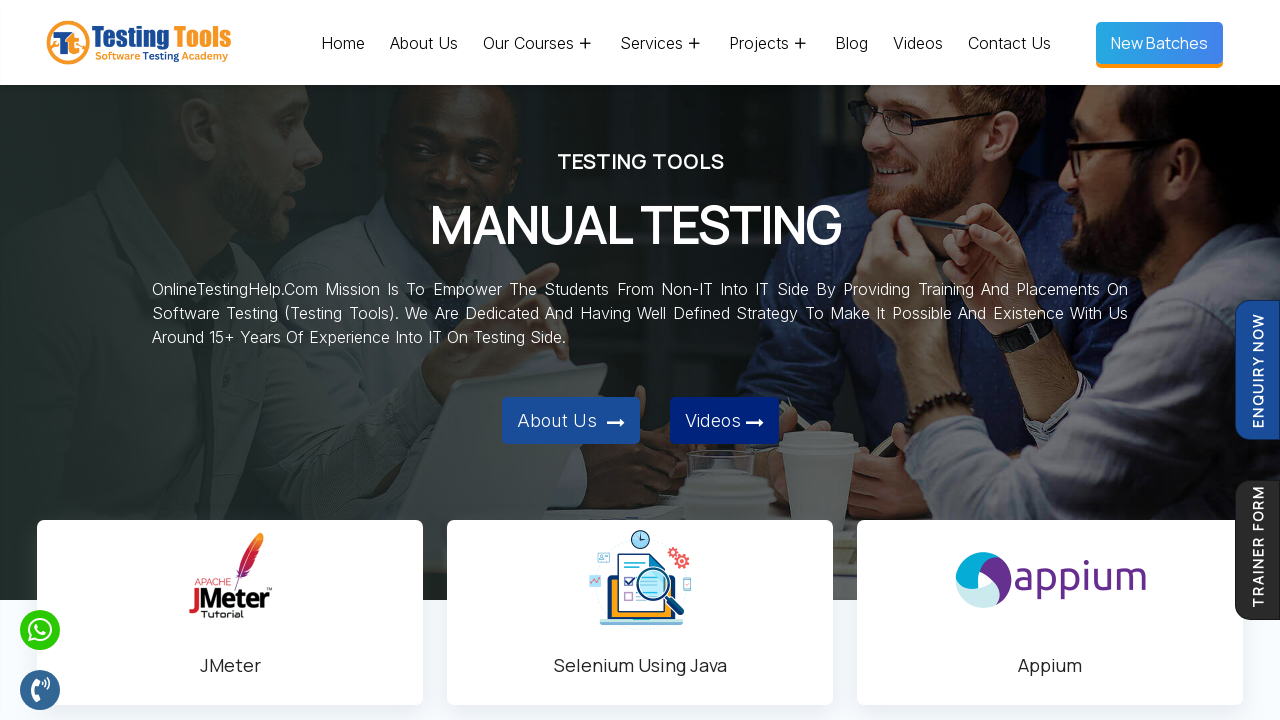

Waited for page to load (domcontentloaded state)
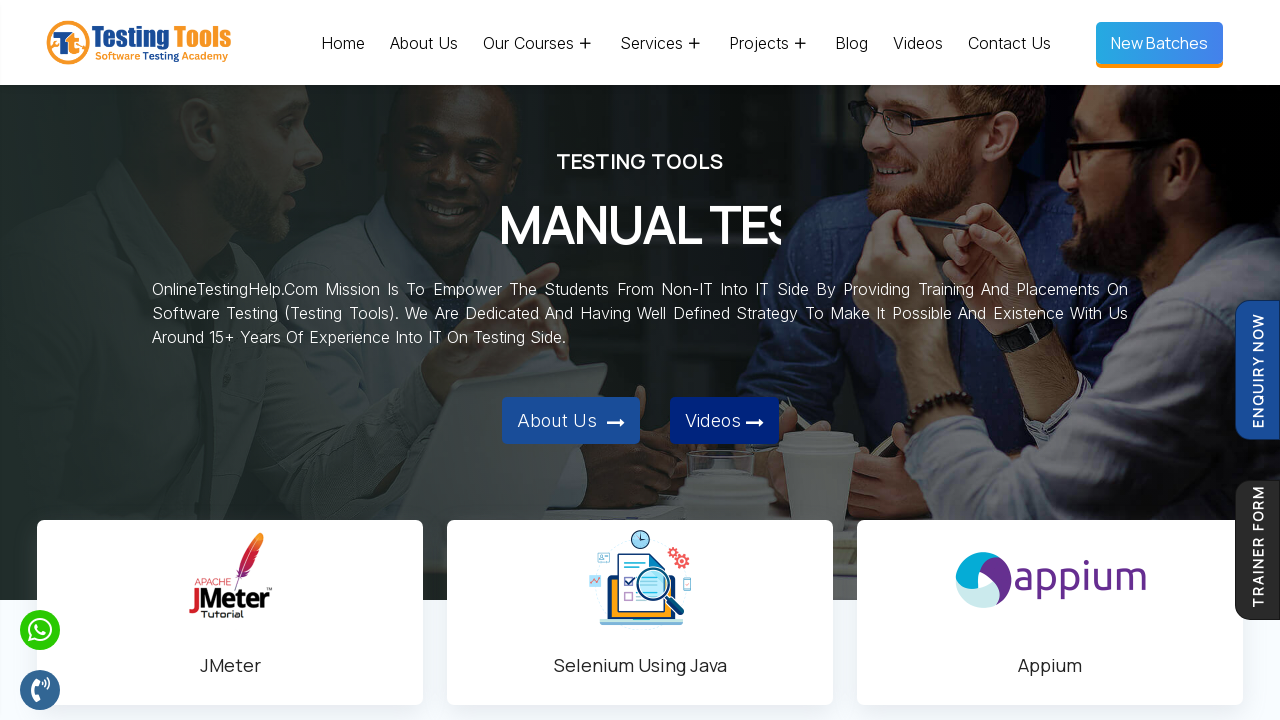

Retrieved current URL: https://onlinetestinghelp.com/
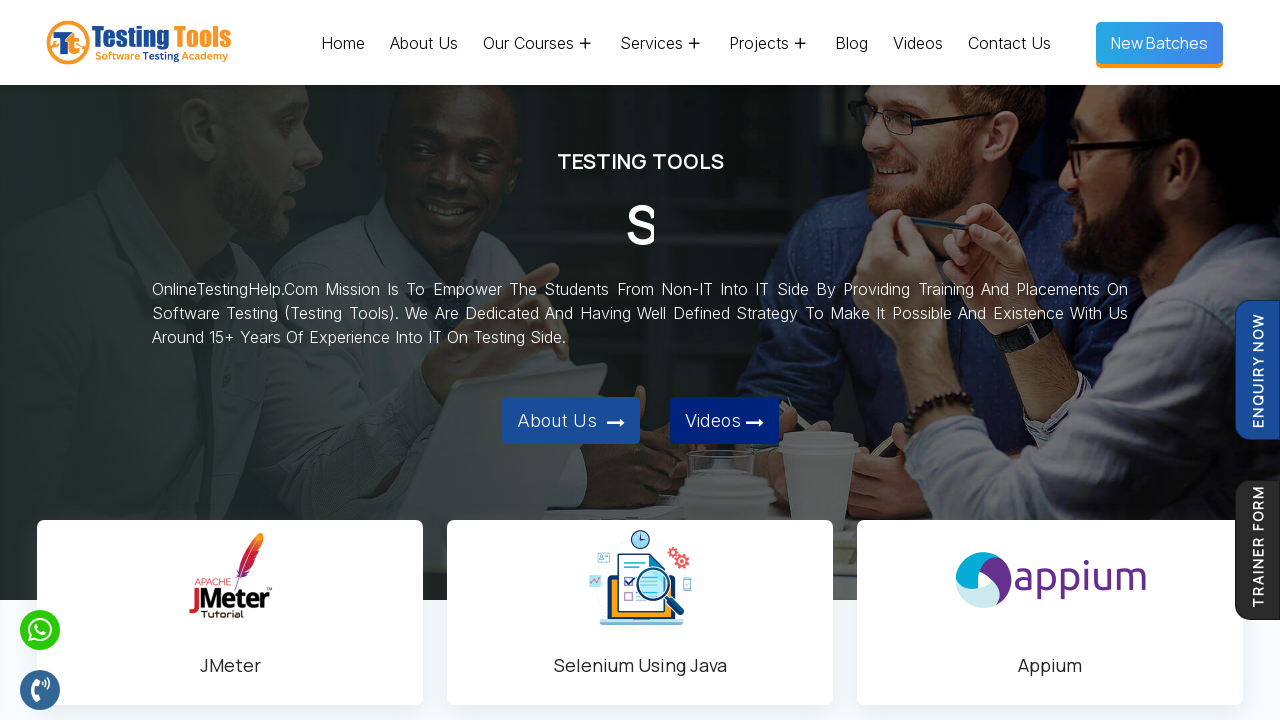

Retrieved page title: Testing Tools
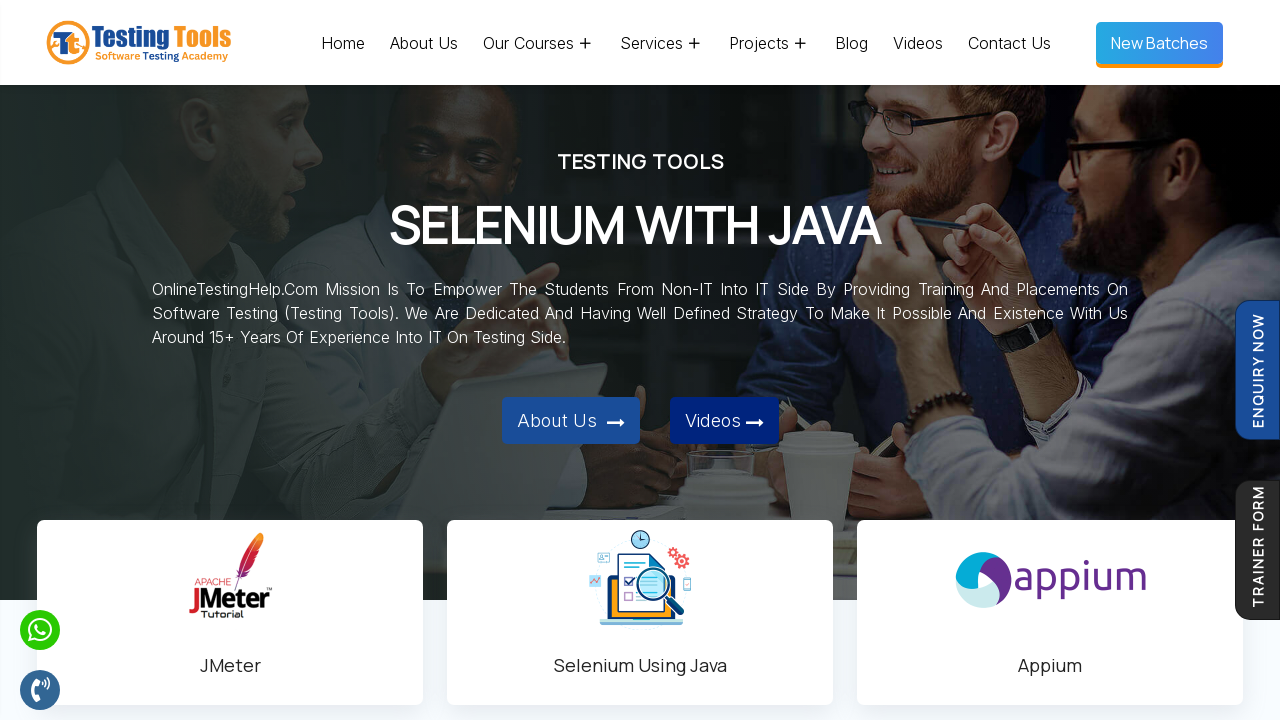

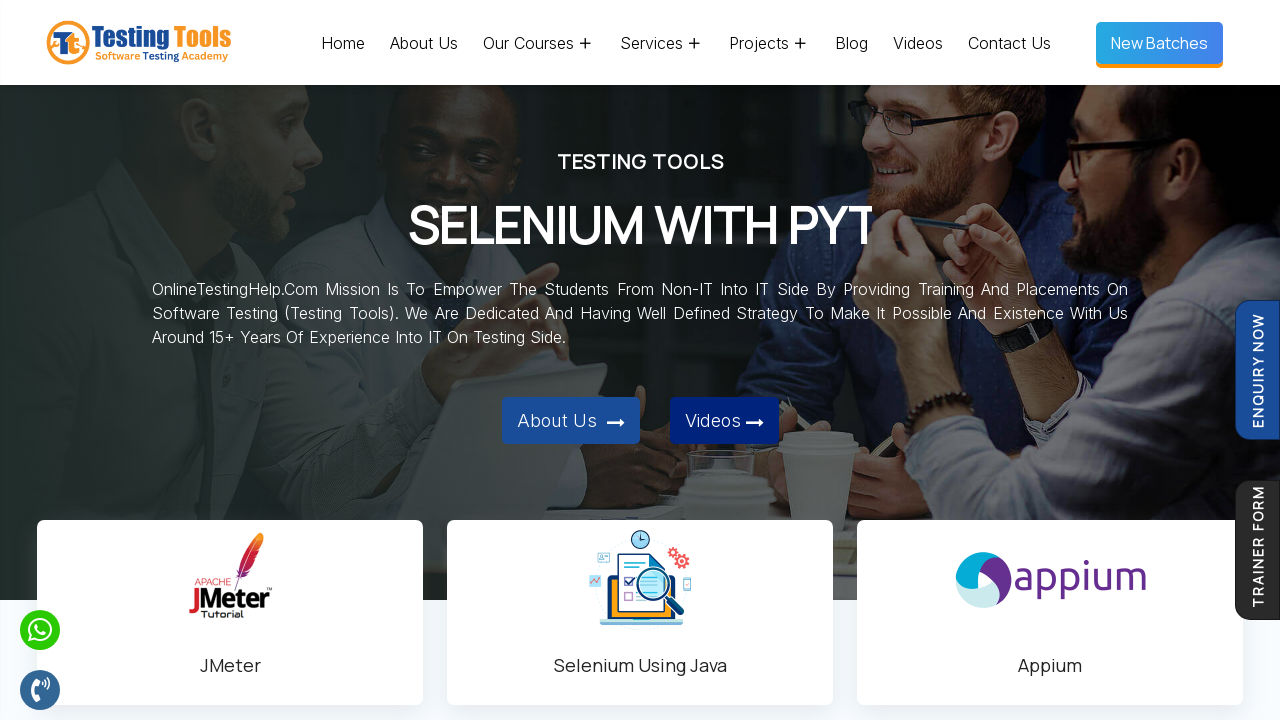